Tests the complete flight booking flow on BlazeDemo by selecting a departure city, choosing a flight, filling out purchase form details, and completing the purchase

Starting URL: https://blazedemo.com/

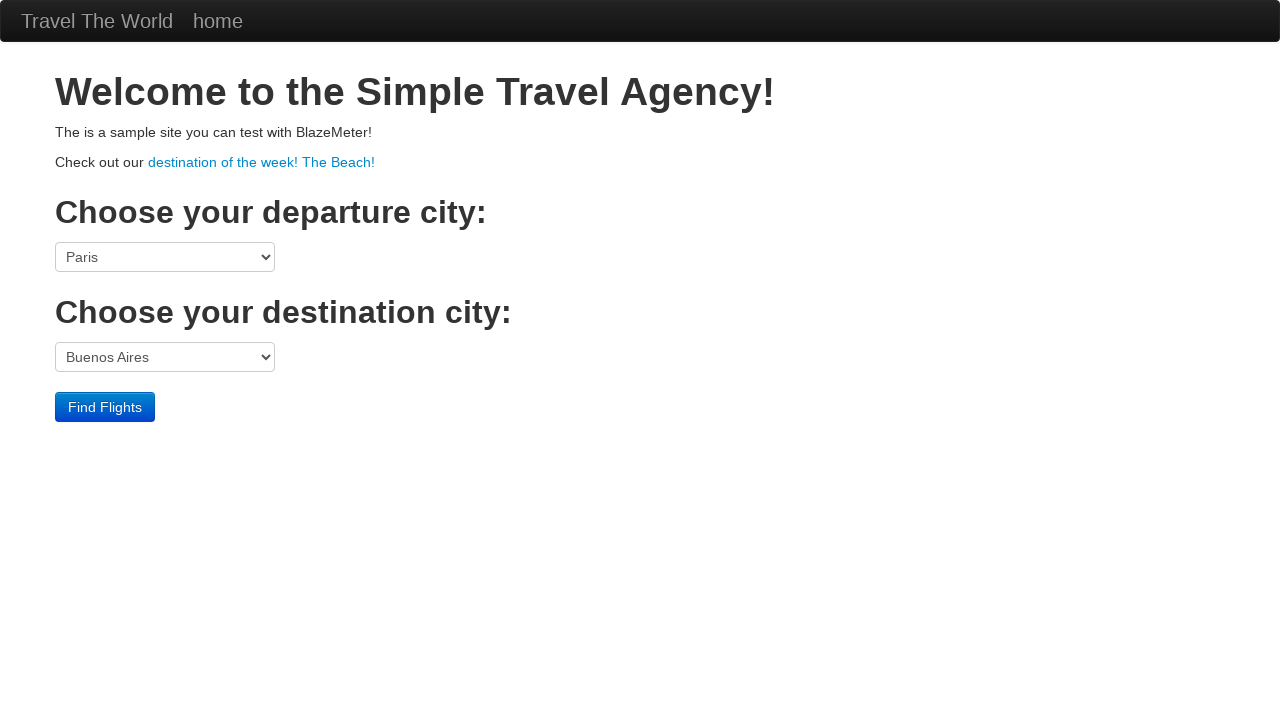

Selected Mexico City from departure dropdown on select[name='fromPort']
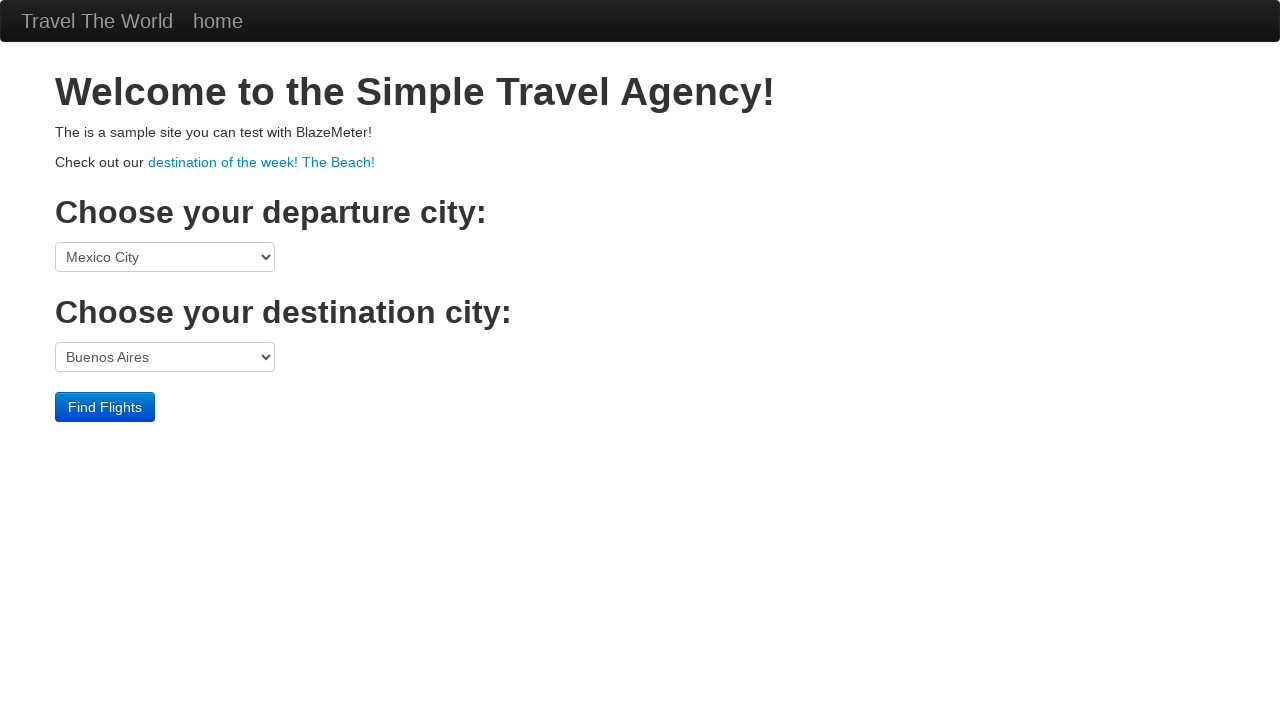

Clicked Find Flights button at (105, 407) on .btn-primary
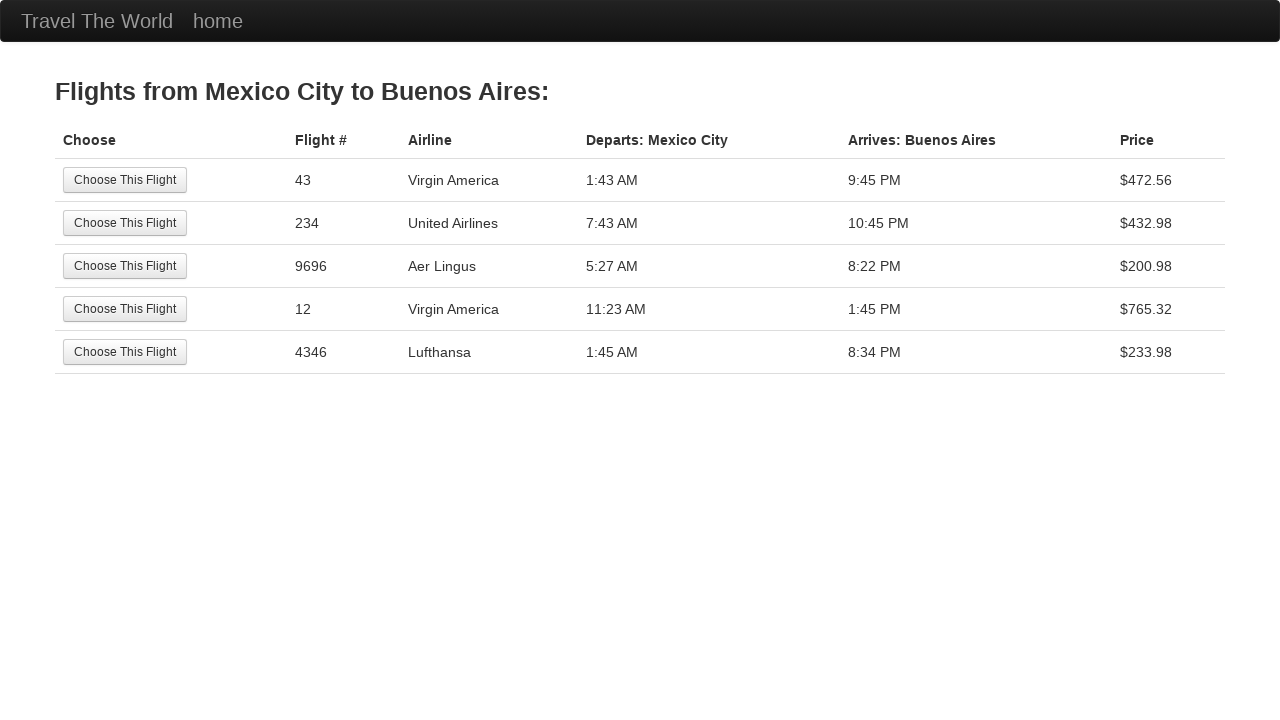

Selected the third flight option at (125, 266) on tr:nth-child(3) .btn
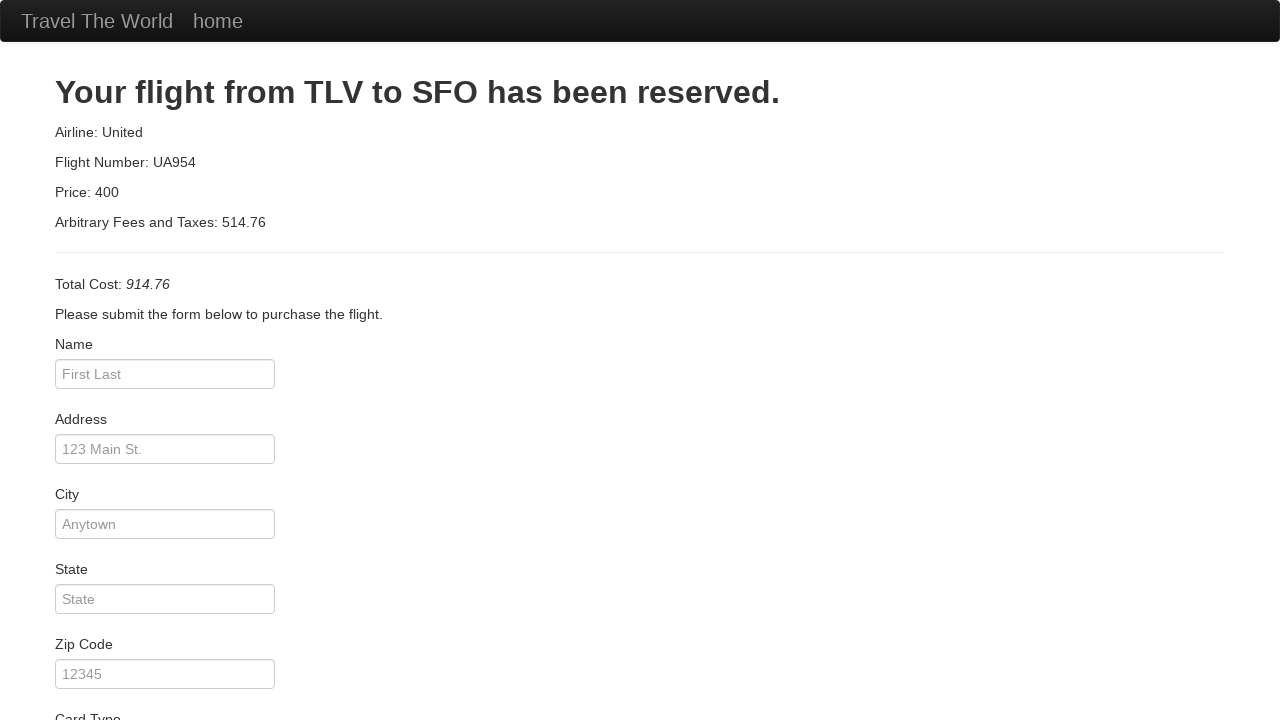

Clicked on passenger name field at (165, 374) on #inputName
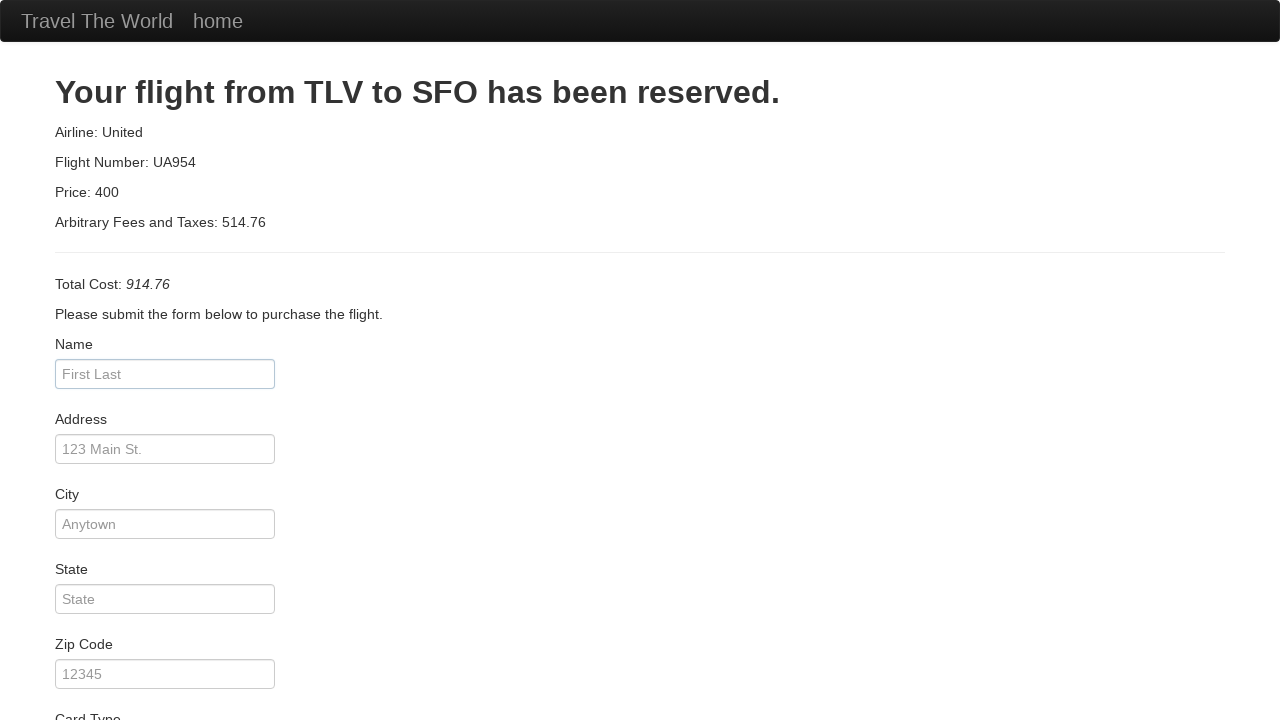

Filled in passenger name as John Smith on #inputName
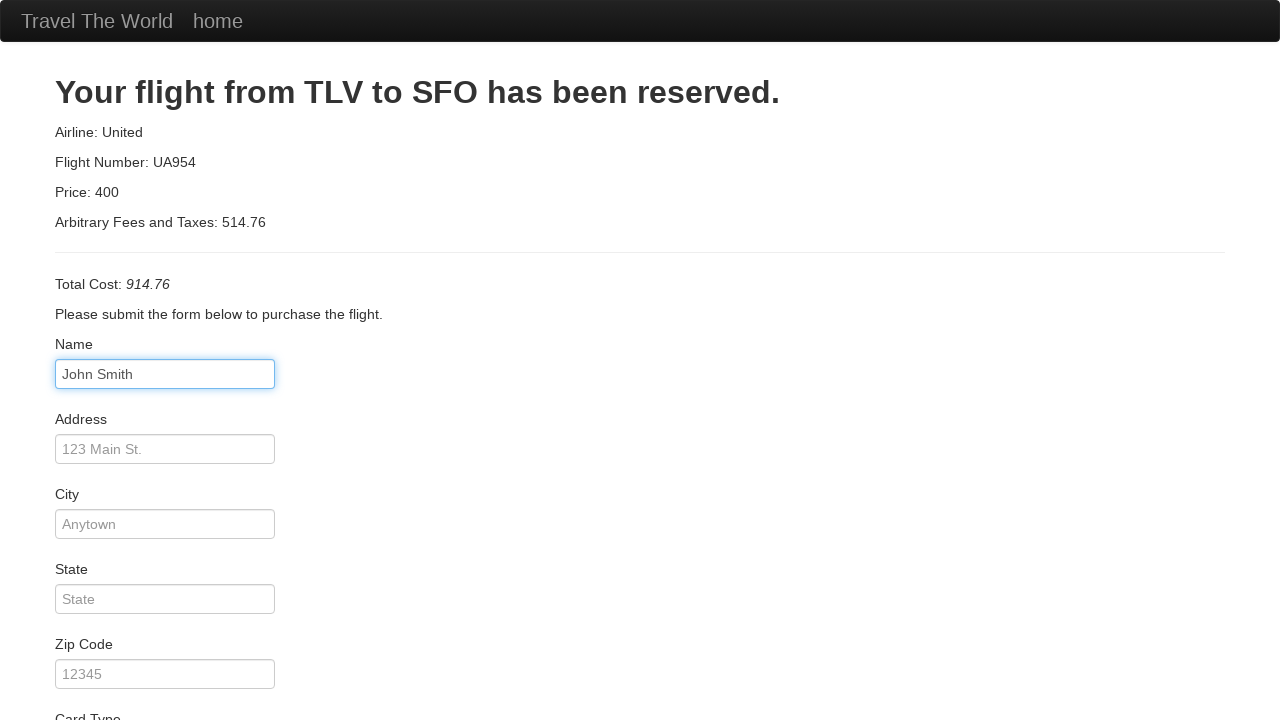

Filled in address as 123 Main Street on #address
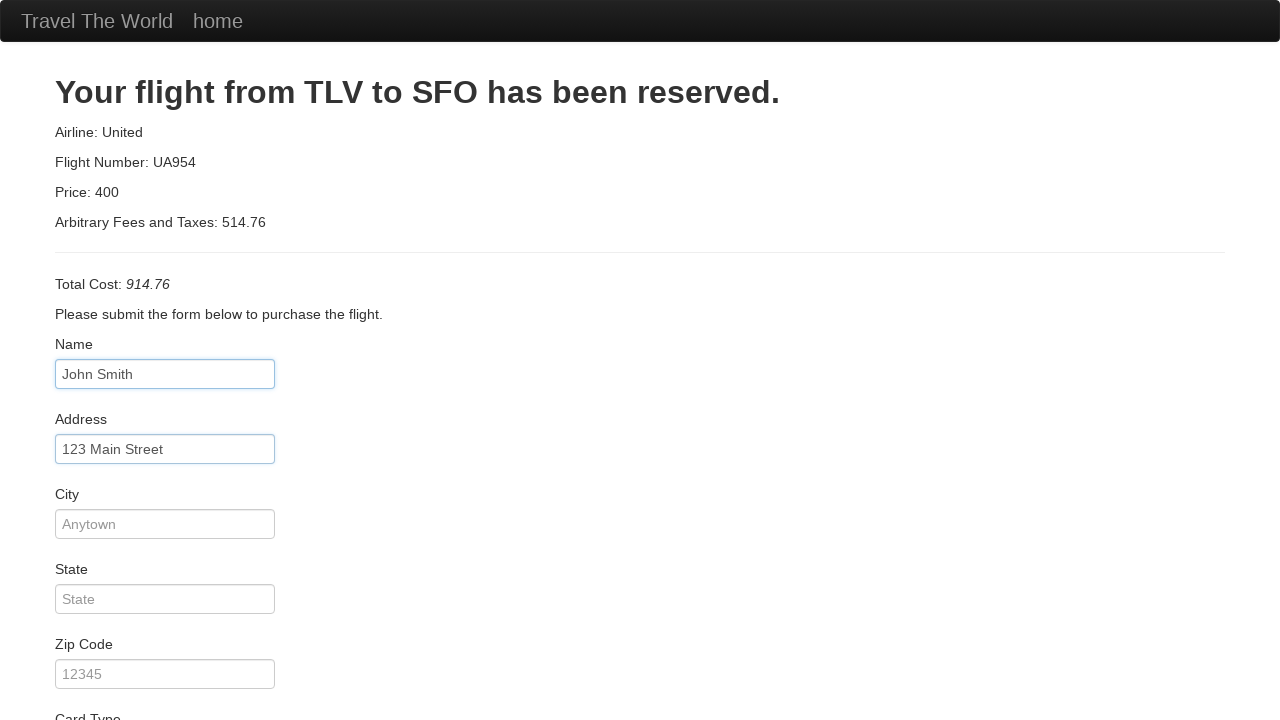

Filled in city as New York on #city
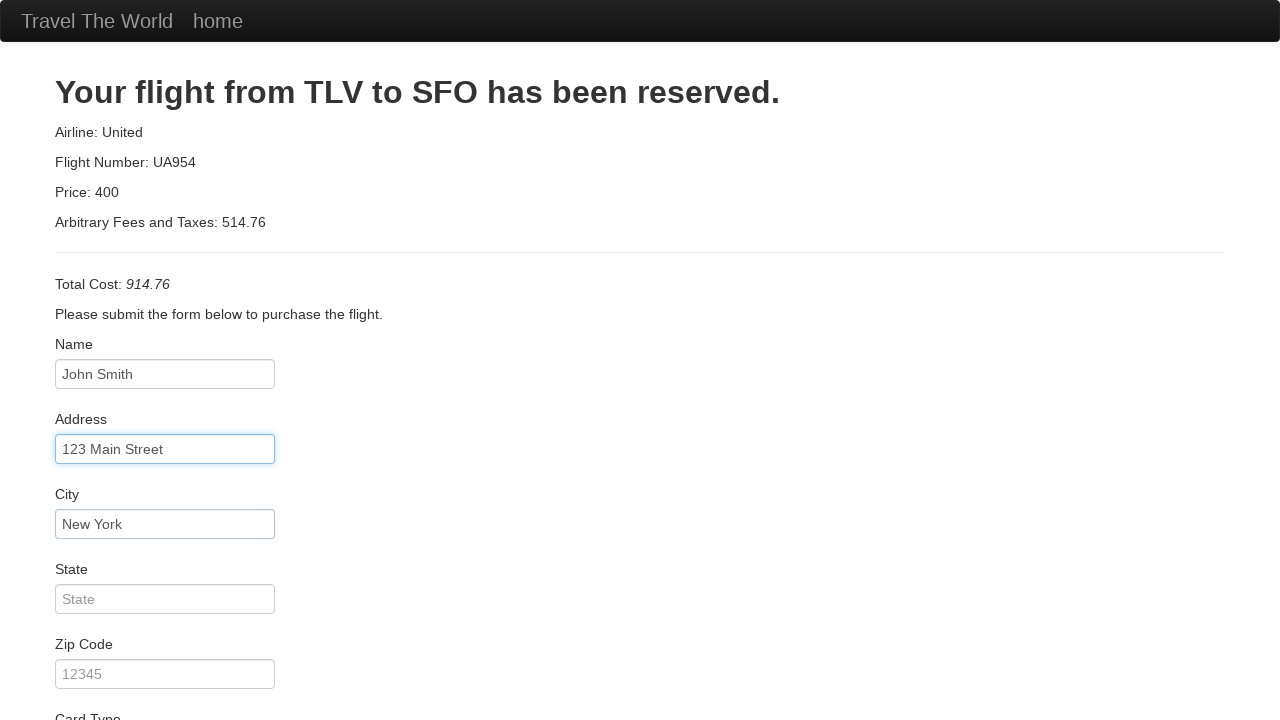

Filled in state as NY on #state
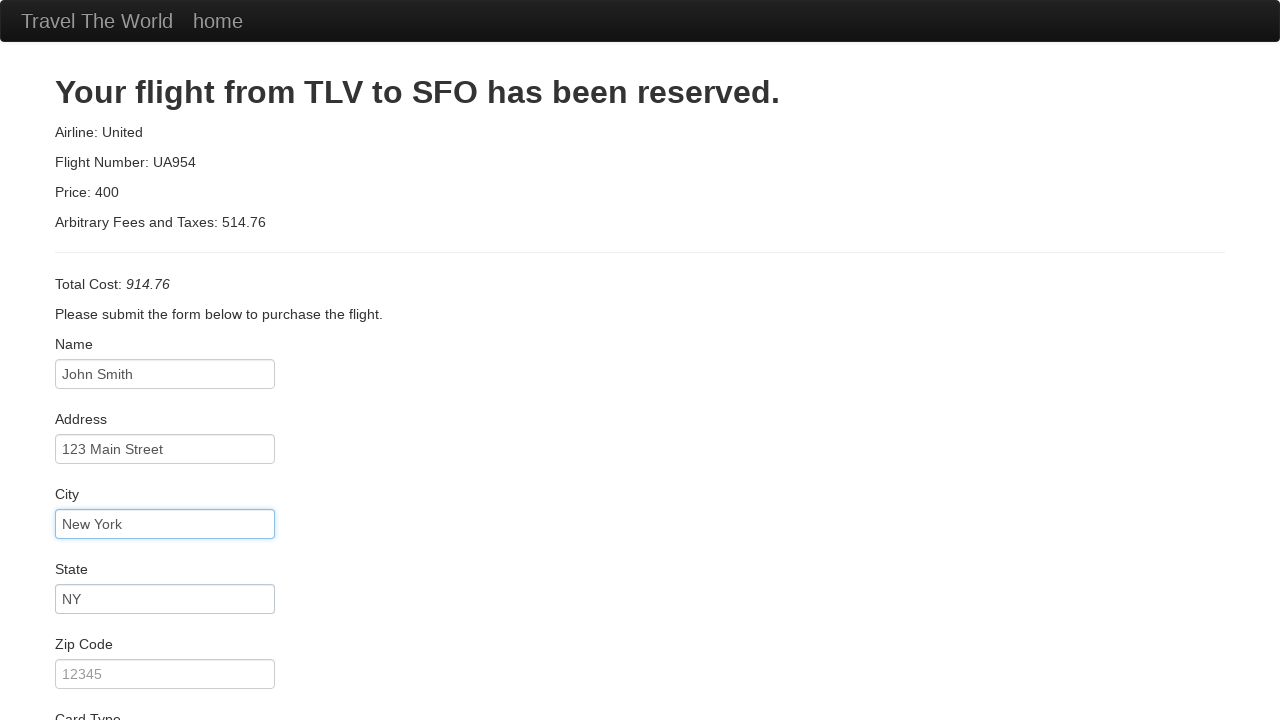

Filled in zip code as 10001 on #zipCode
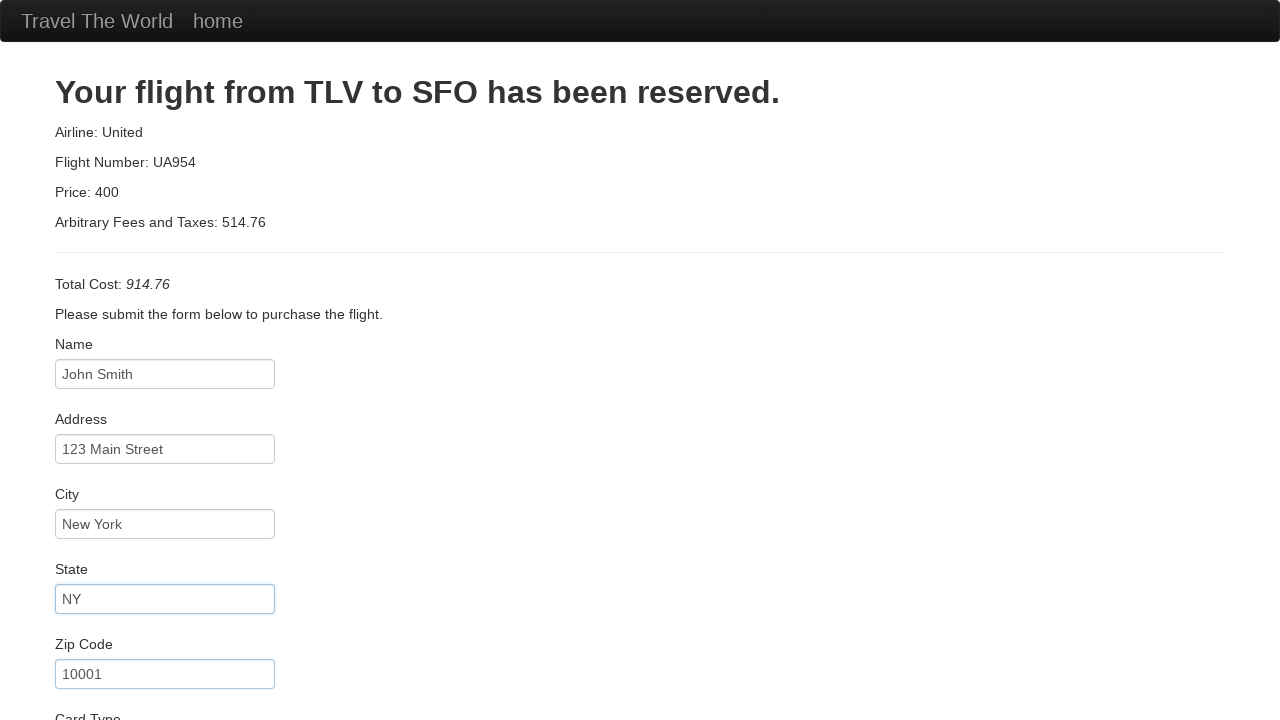

Filled in credit card number on #creditCardNumber
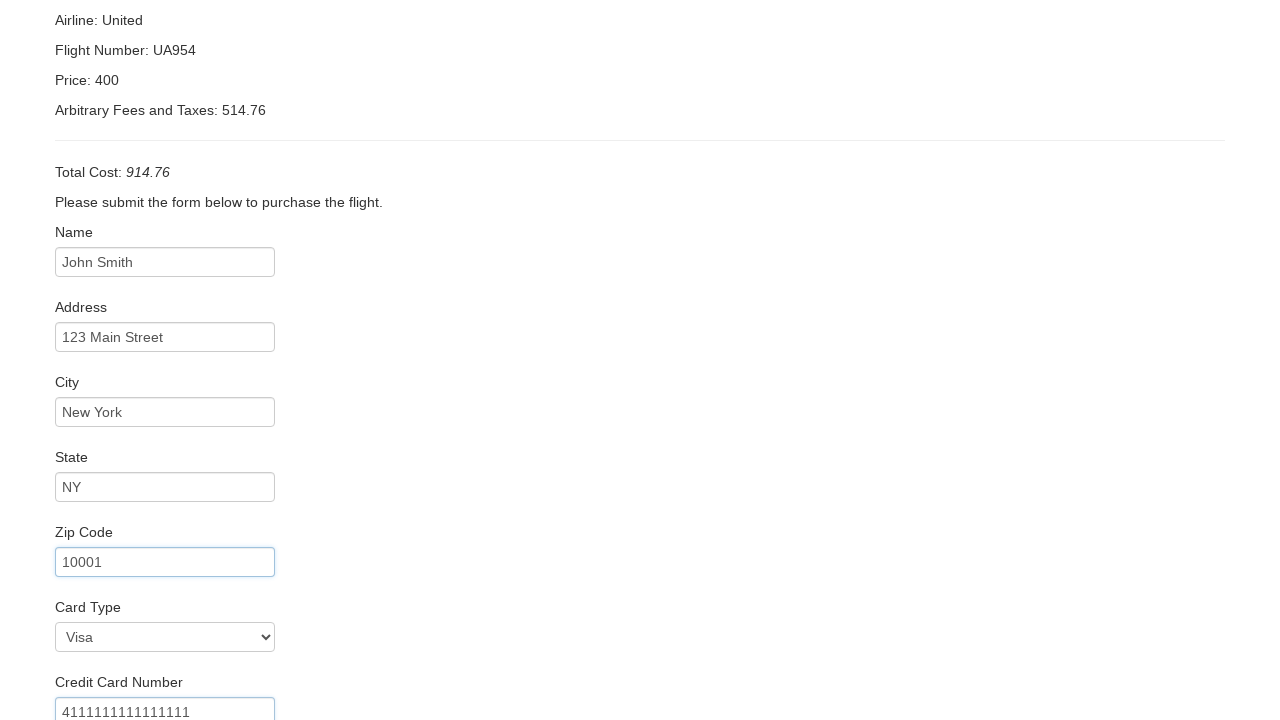

Filled in name on card as John Smith on #nameOnCard
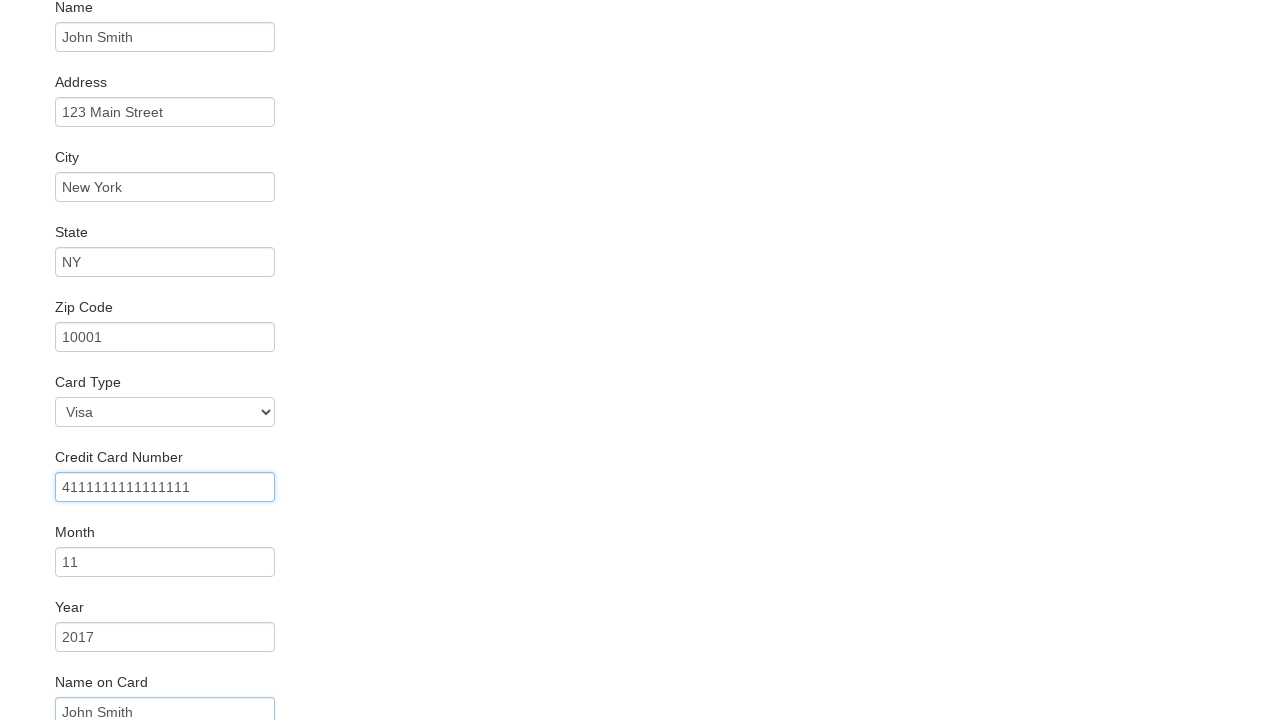

Clicked Purchase Flight button to complete booking at (118, 685) on .btn-primary
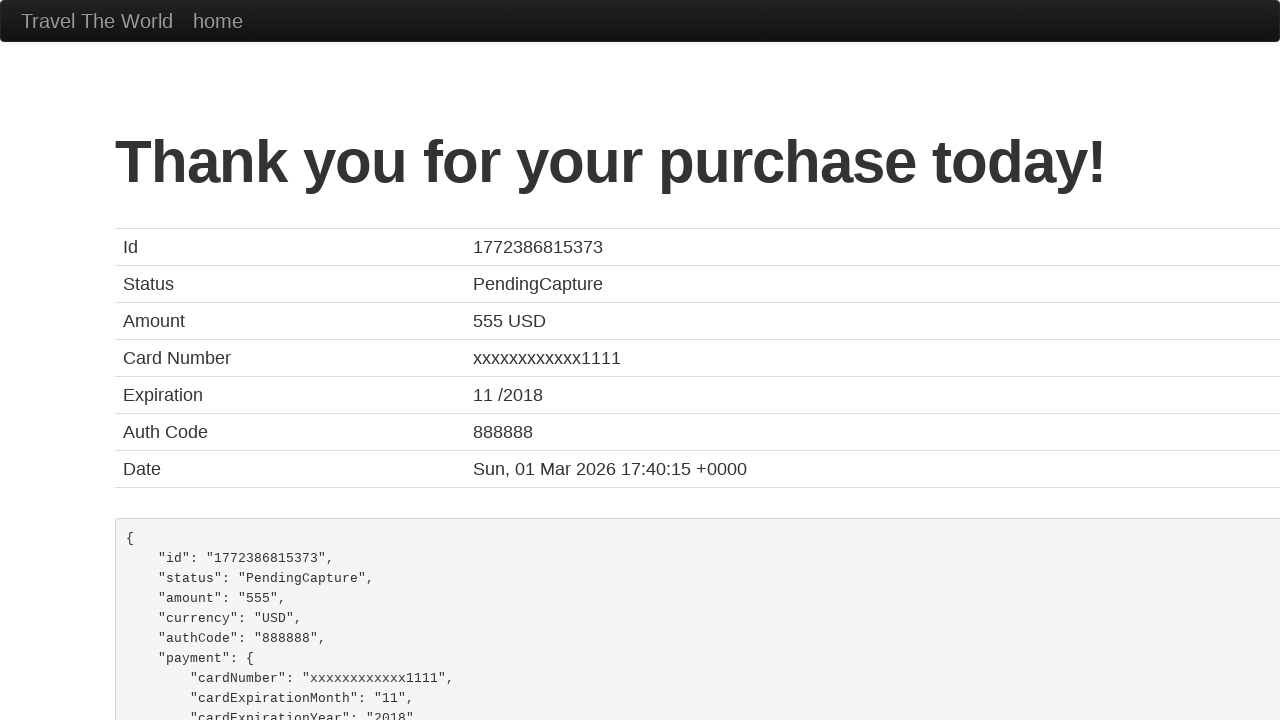

Confirmation page loaded with heading displayed
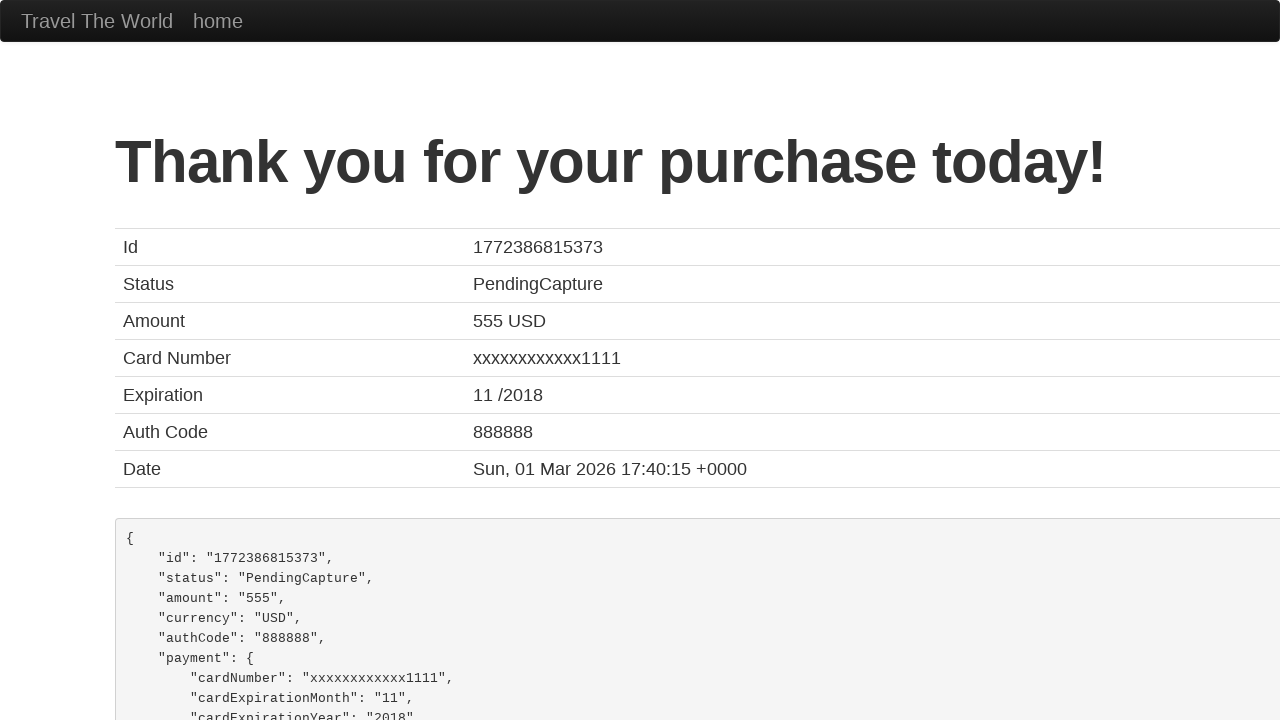

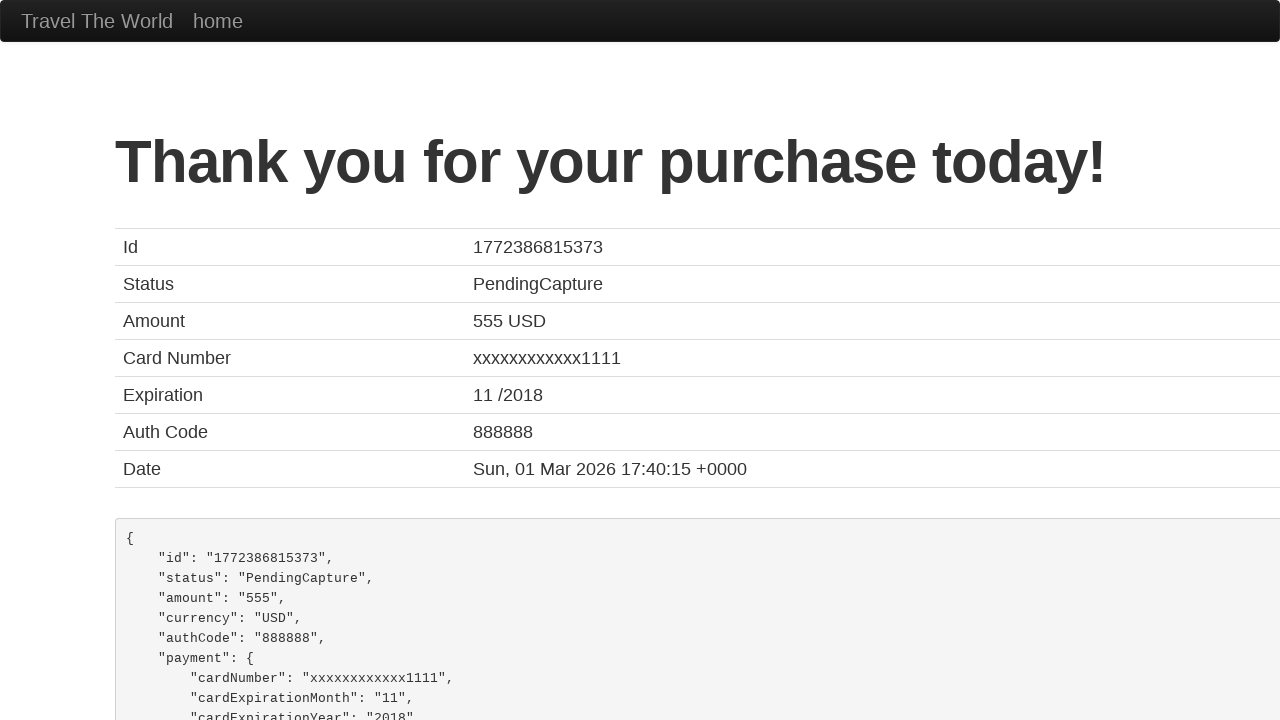